Tests drag-and-drop functionality on the jQuery UI droppable demo page by dragging an element and dropping it onto a target area within an iframe.

Starting URL: https://jqueryui.com/droppable/

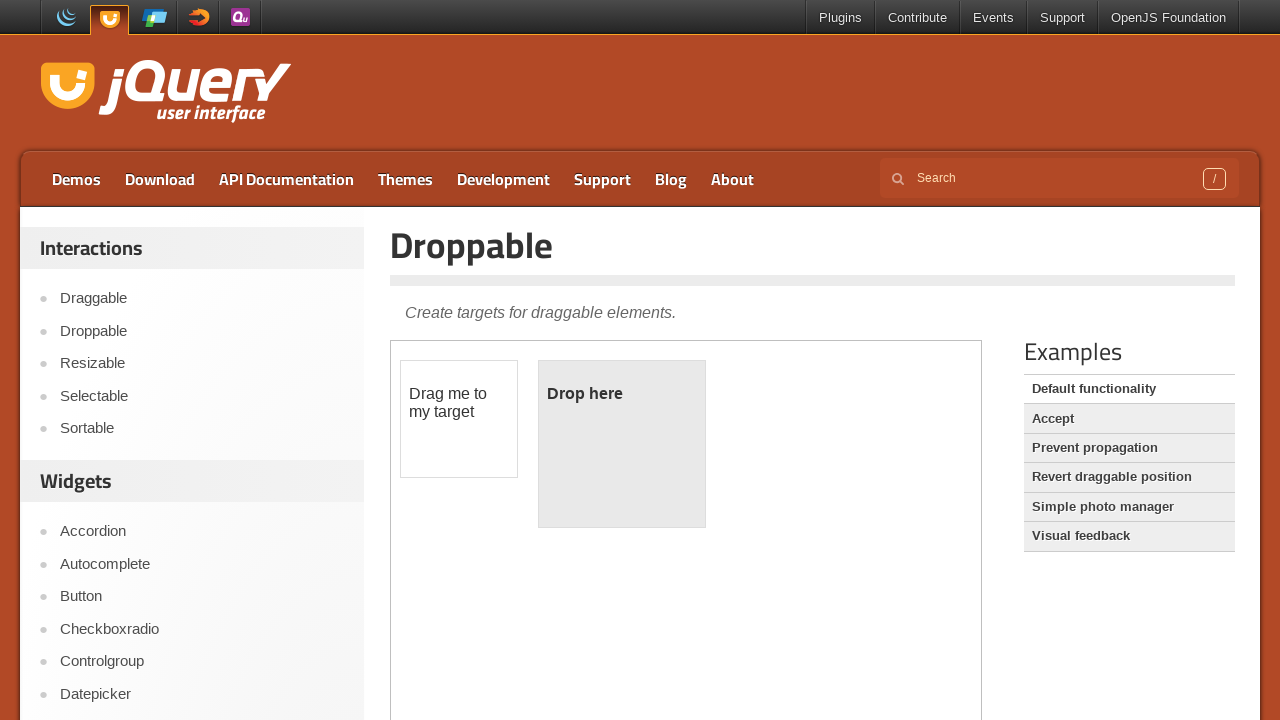

Located the demo iframe containing drag and drop elements
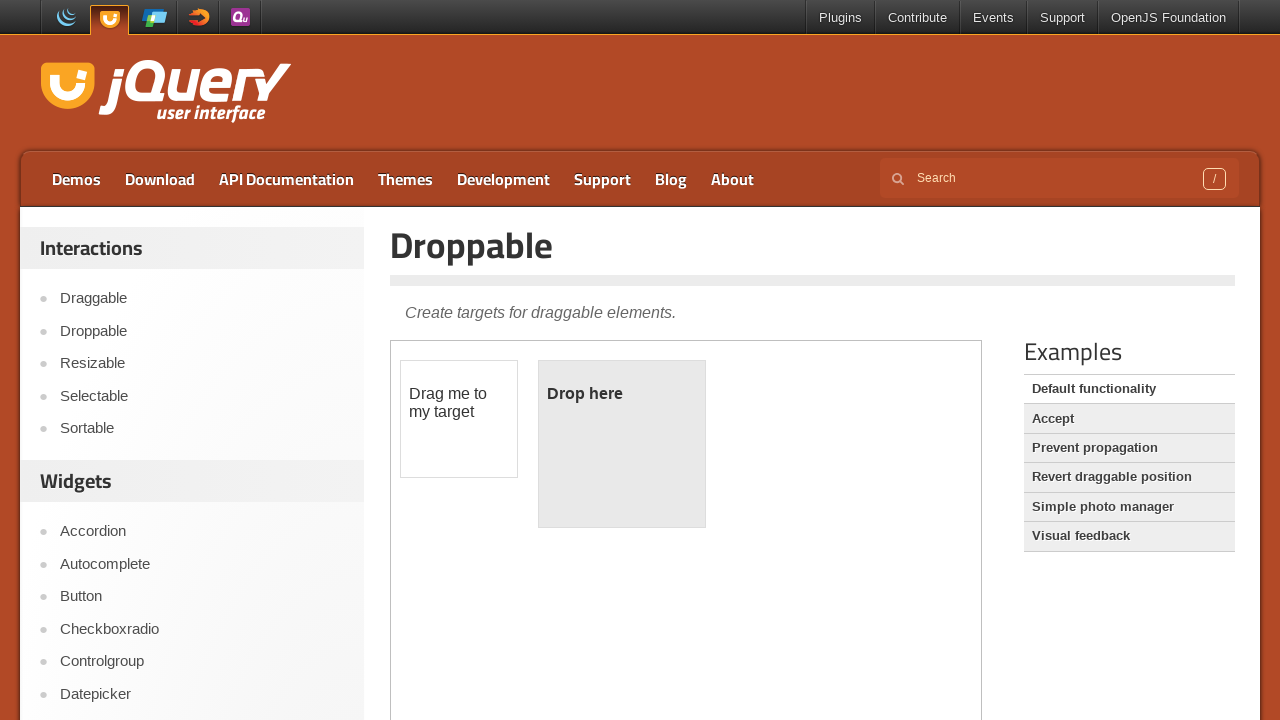

Located the draggable element within the iframe
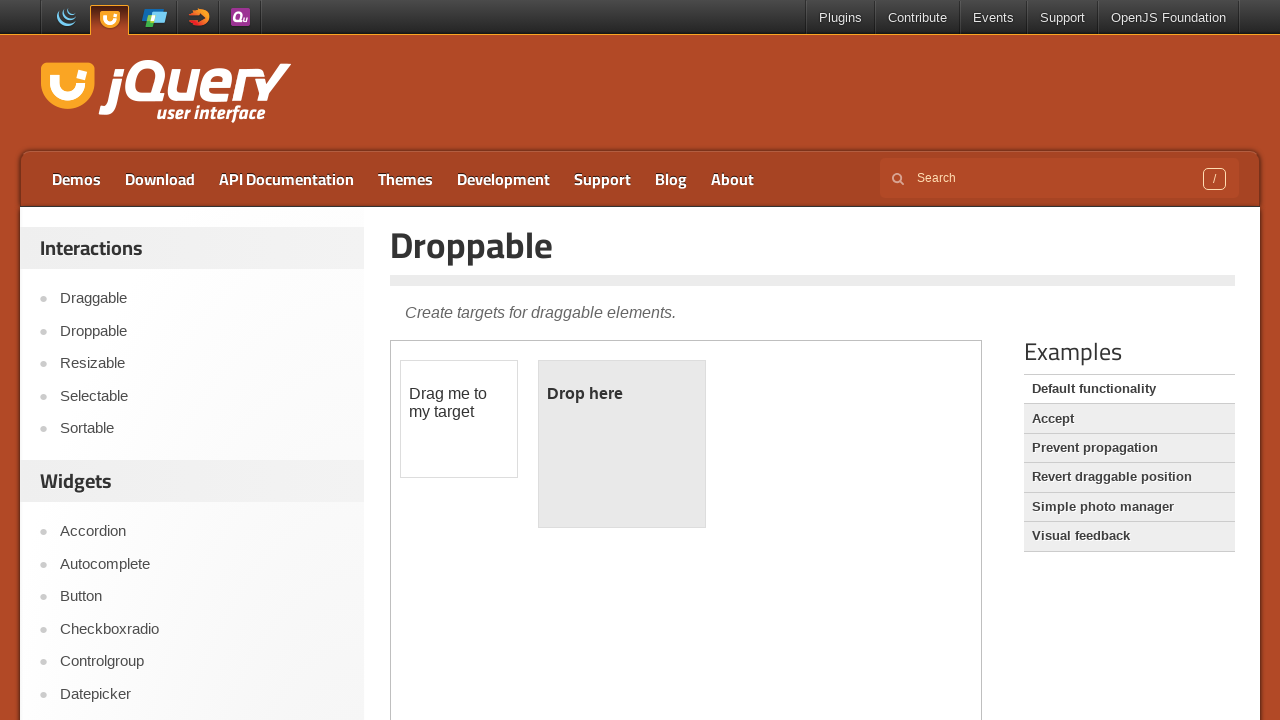

Located the droppable target element within the iframe
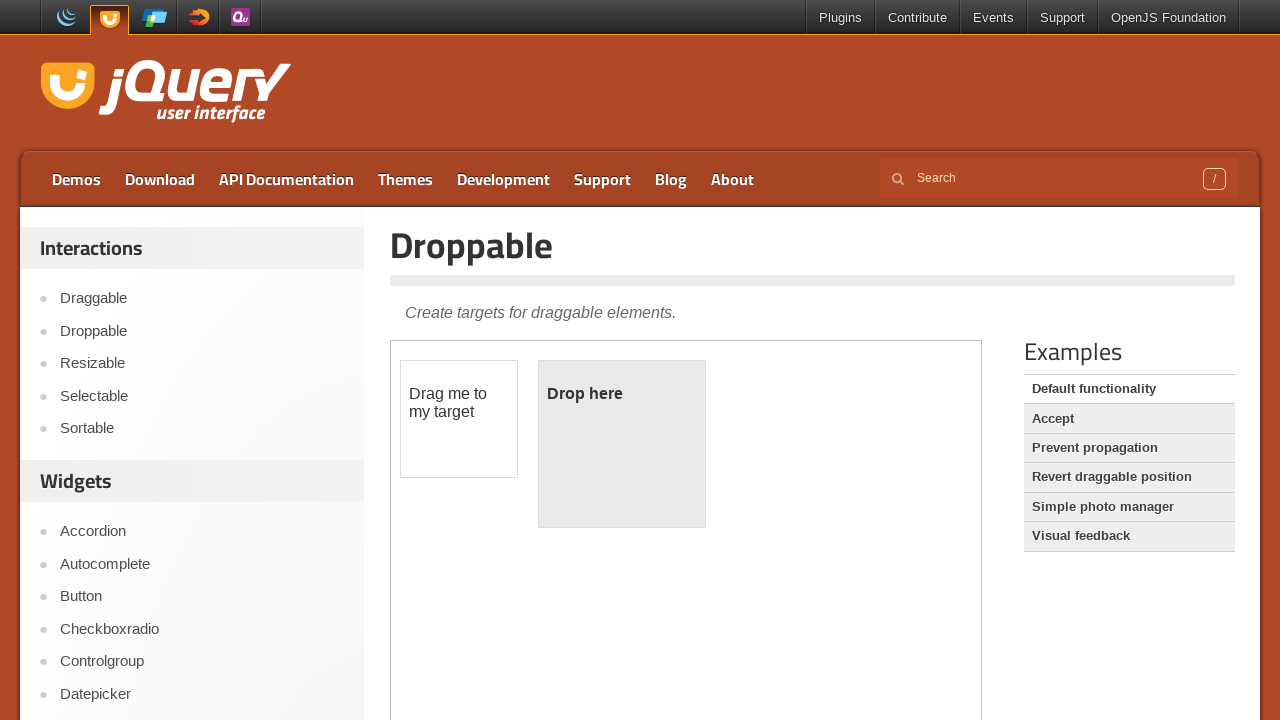

Dragged the draggable element onto the droppable target at (622, 444)
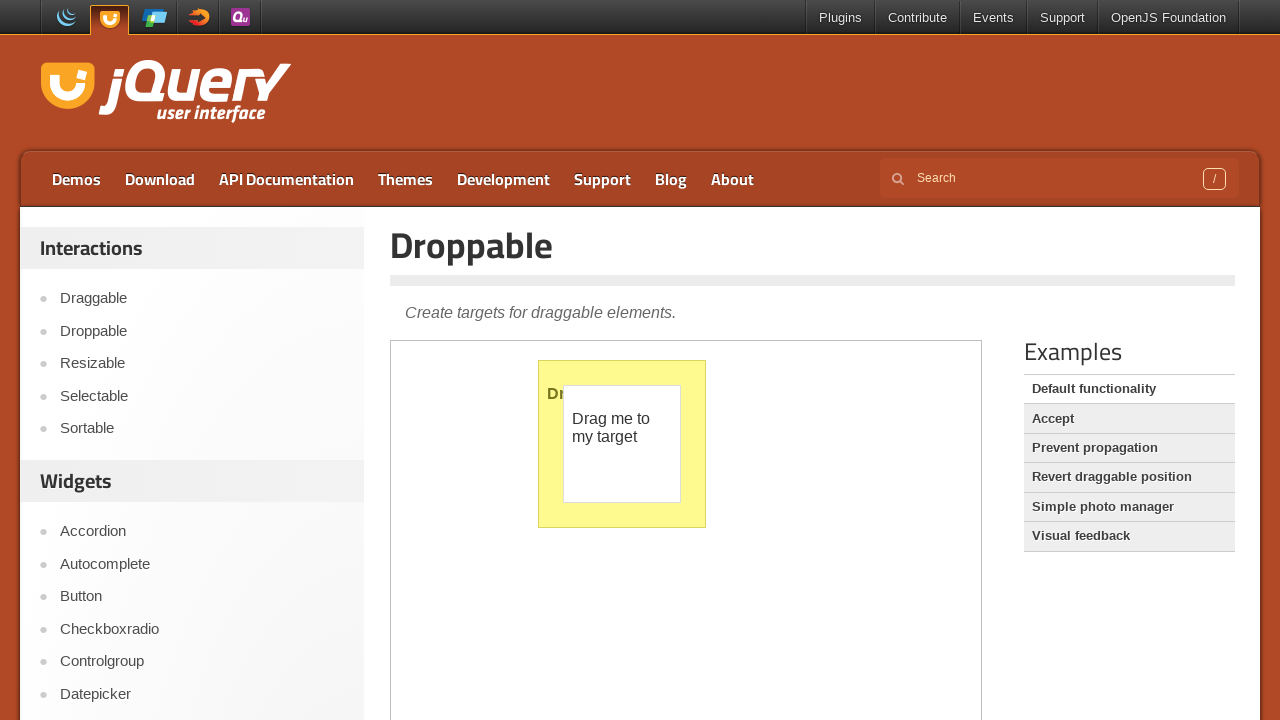

Waited 1 second to observe the drag-and-drop result
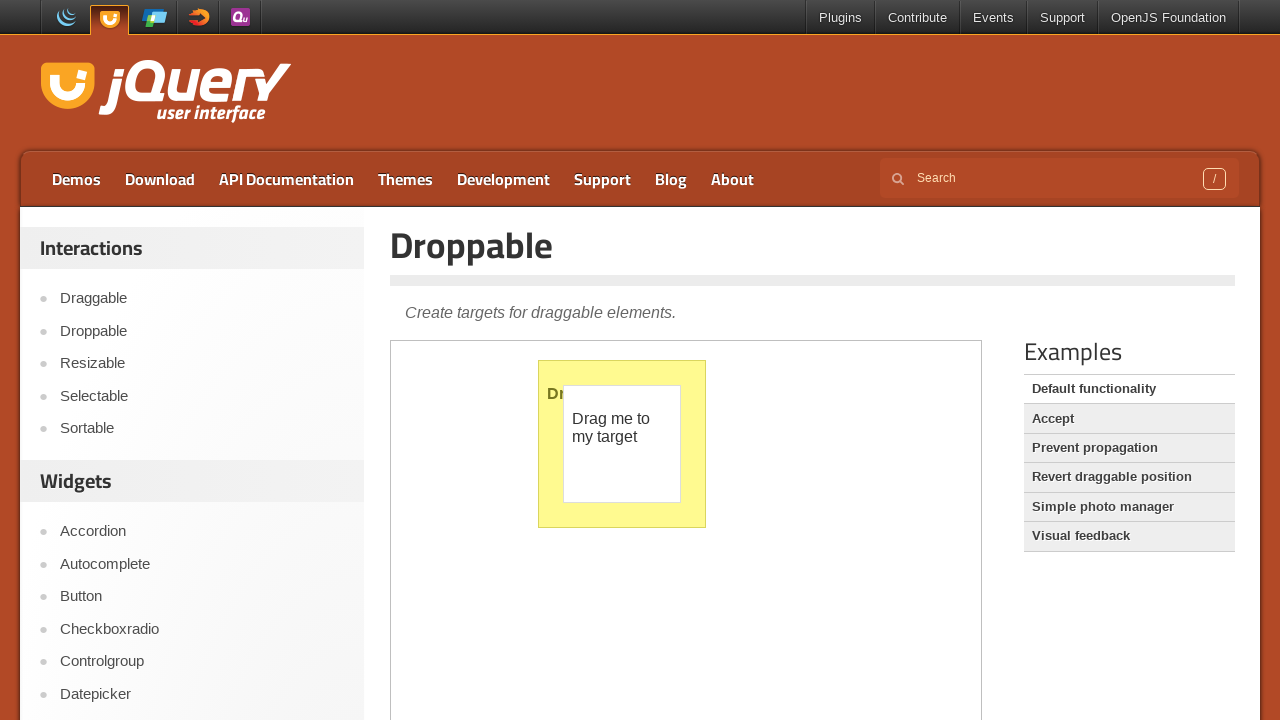

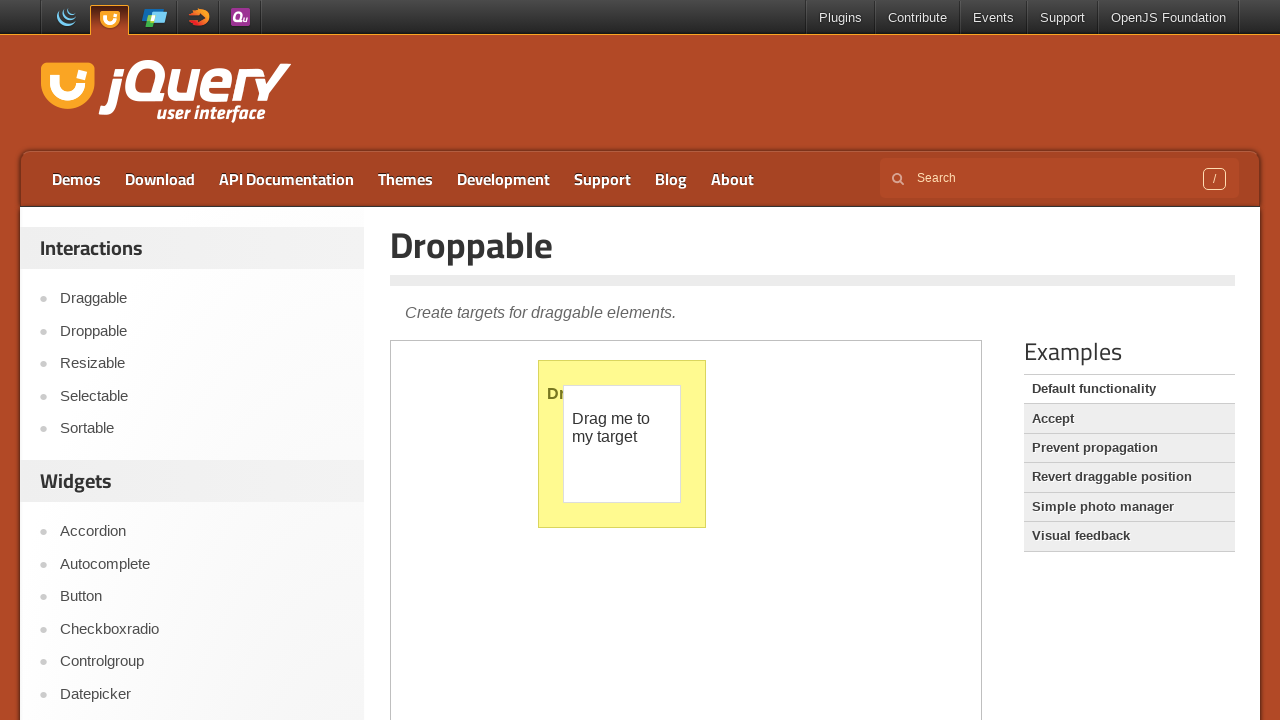